Tests element visibility by checking if various form elements are displayed and interacting with them if they are visible

Starting URL: https://automationfc.github.io/basic-form/index.html

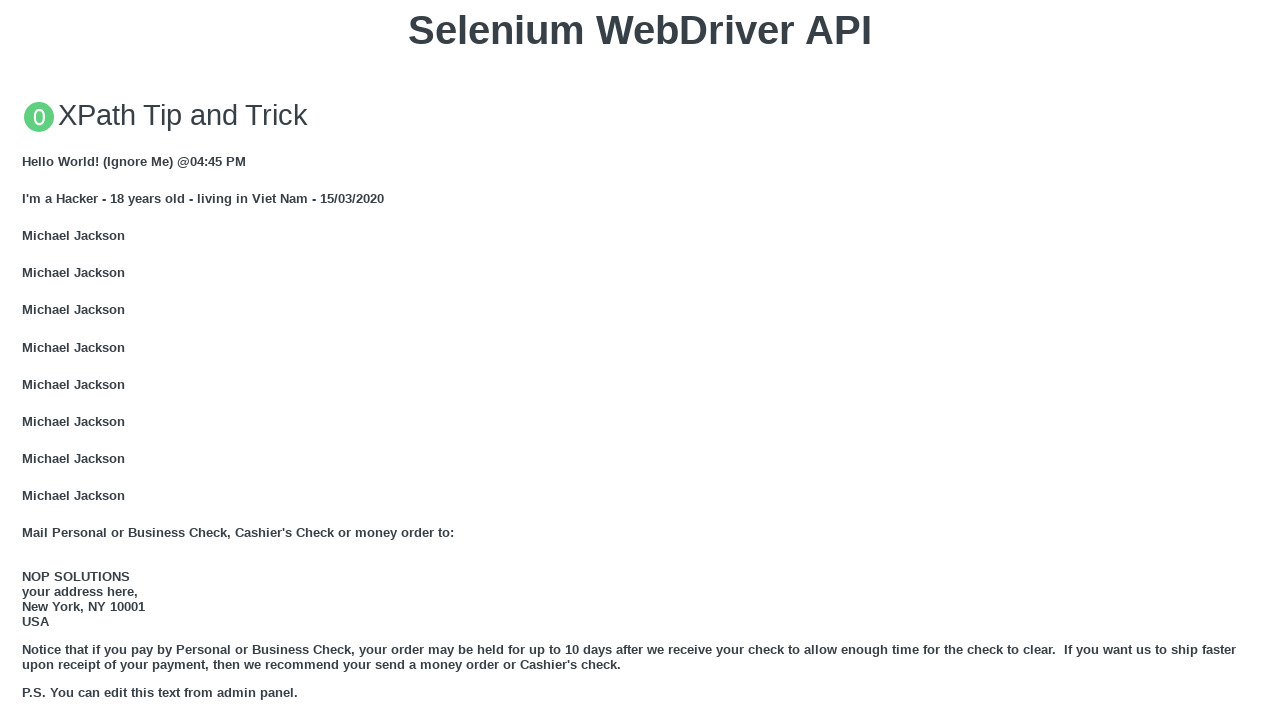

Verified email field is visible
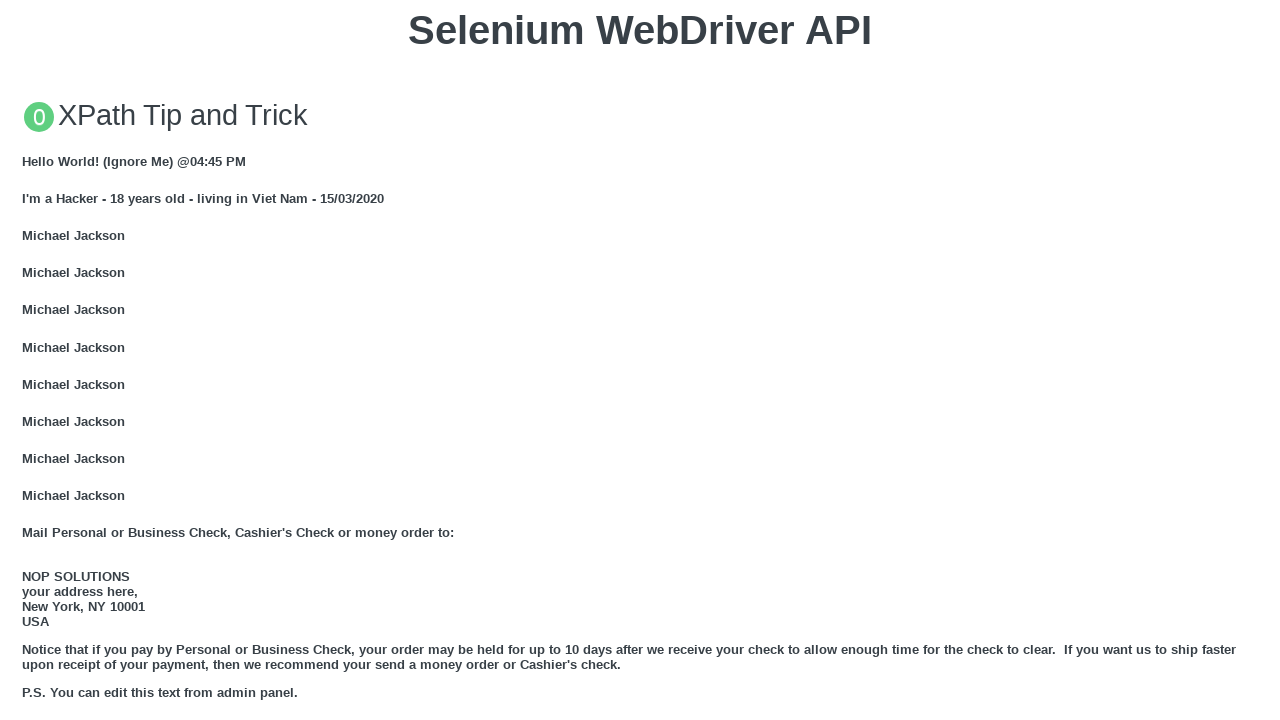

Filled email field with 'Automation Testing' on input#mail
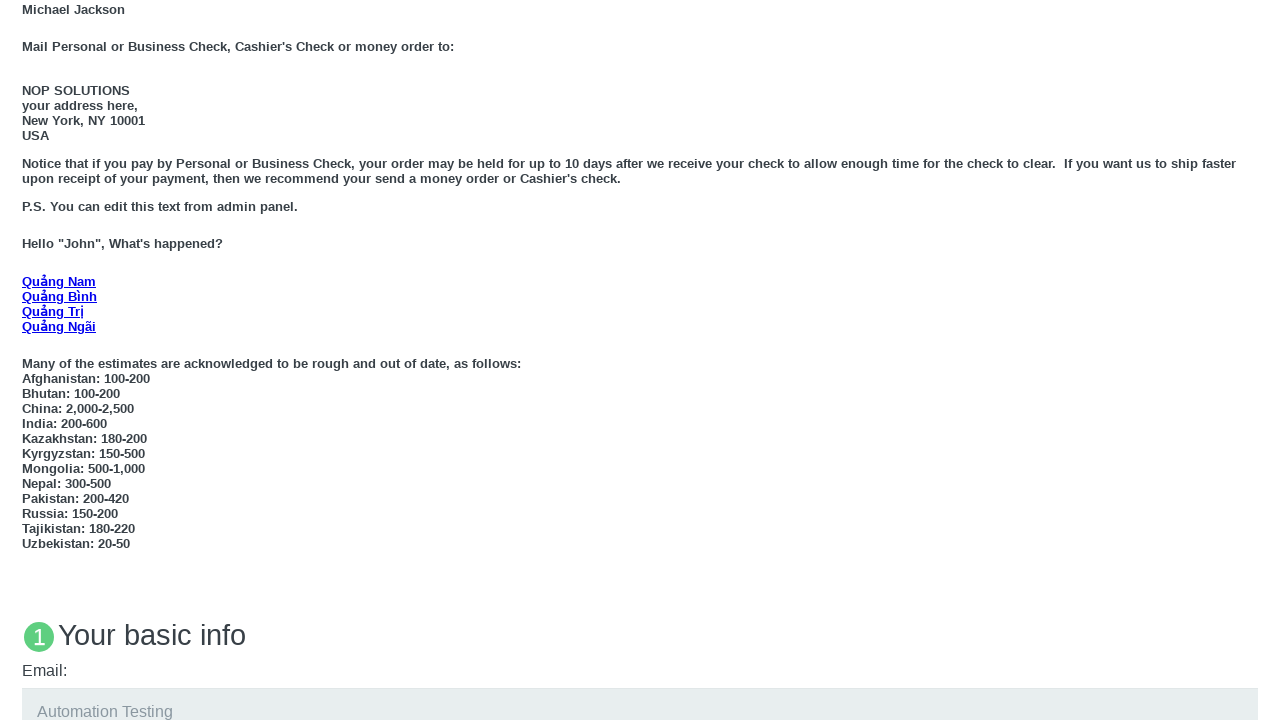

Verified age under 18 radio button is visible
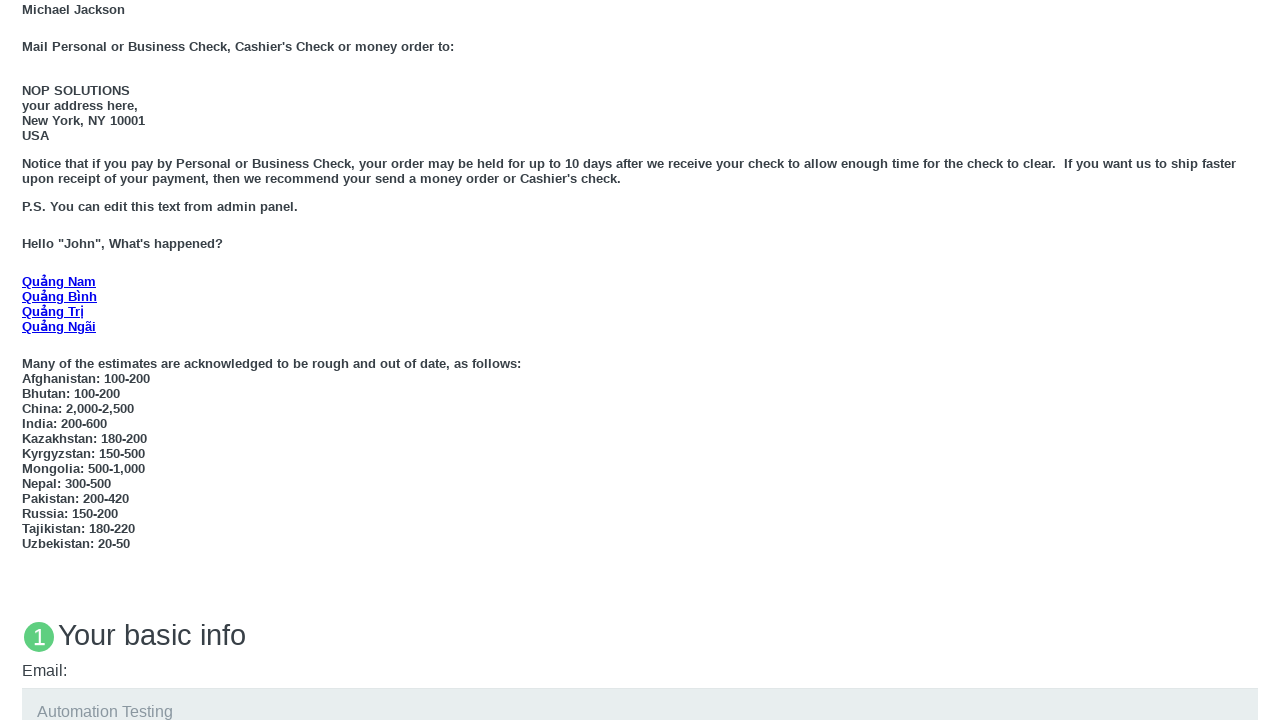

Clicked age under 18 radio button at (28, 360) on input#under_18
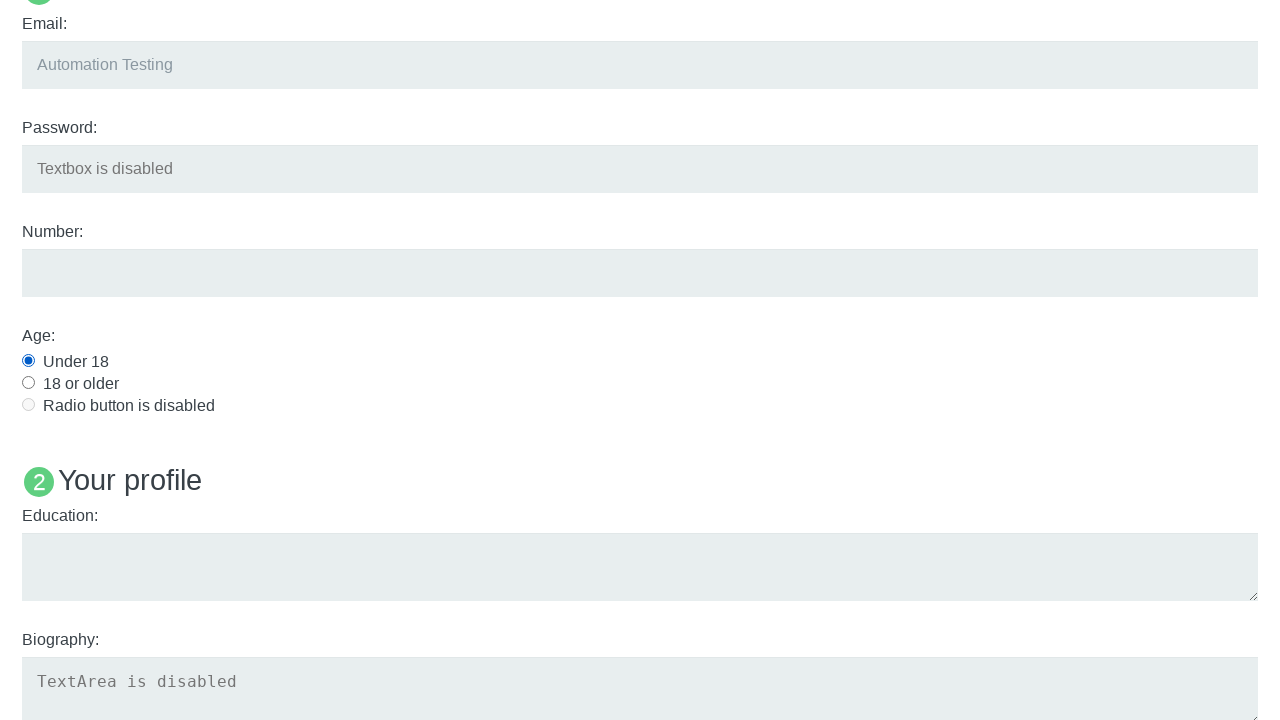

Verified education text area is visible
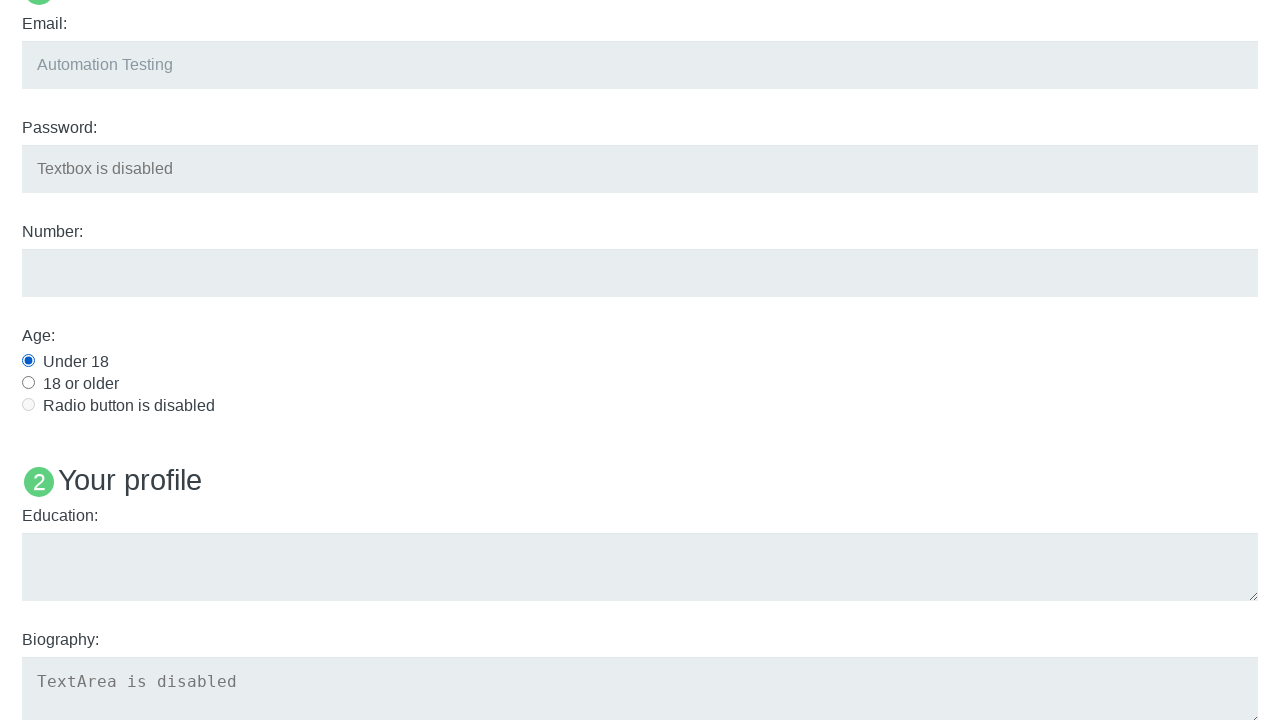

Filled education text area with 'Automation Testing' on textarea#edu
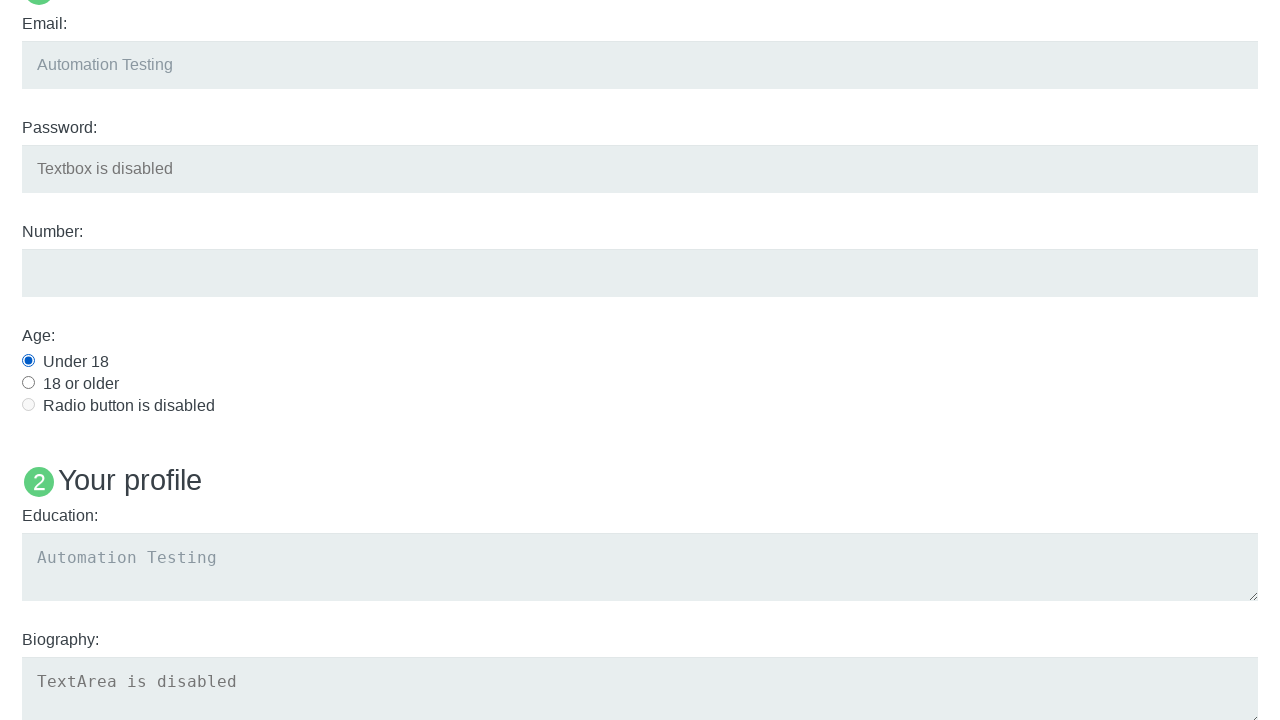

'Name: User5' text is not visible
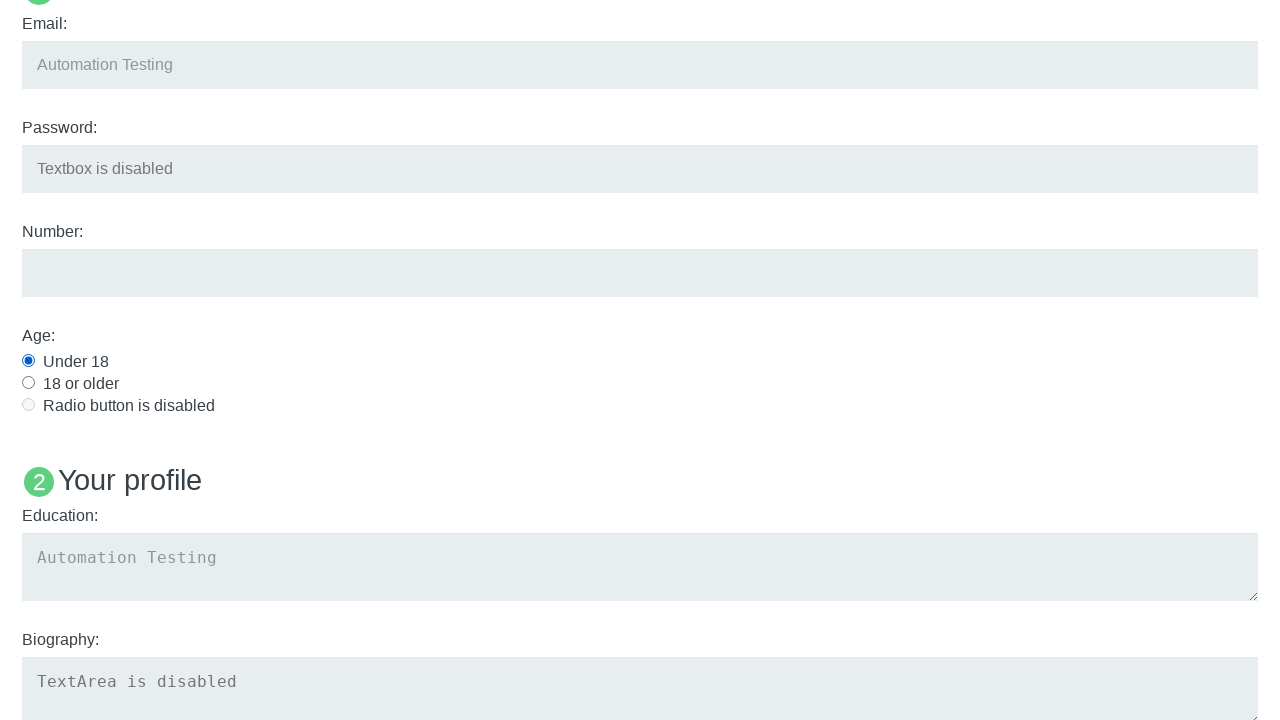

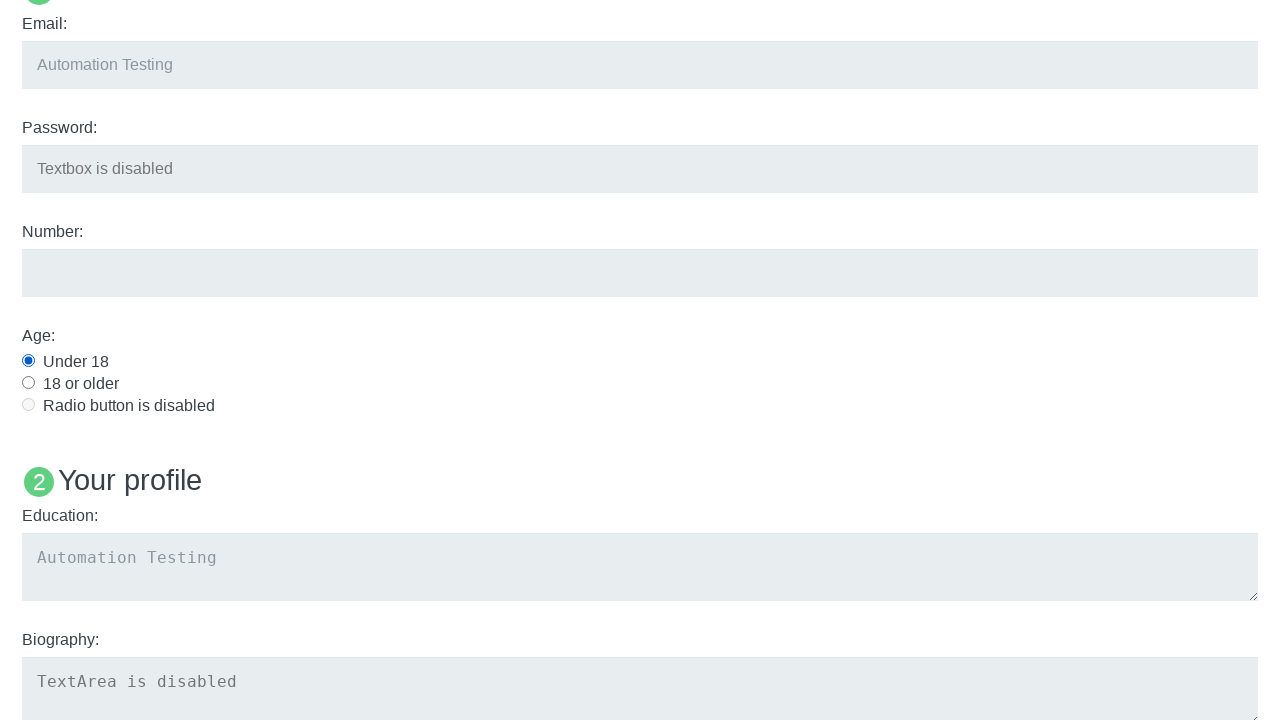